Tests alert handling functionality by switching to an iframe, triggering a JavaScript alert, accepting it, and then navigating back to the home page

Starting URL: https://www.w3schools.com/js/tryit.asp?filename=tryjs_alert

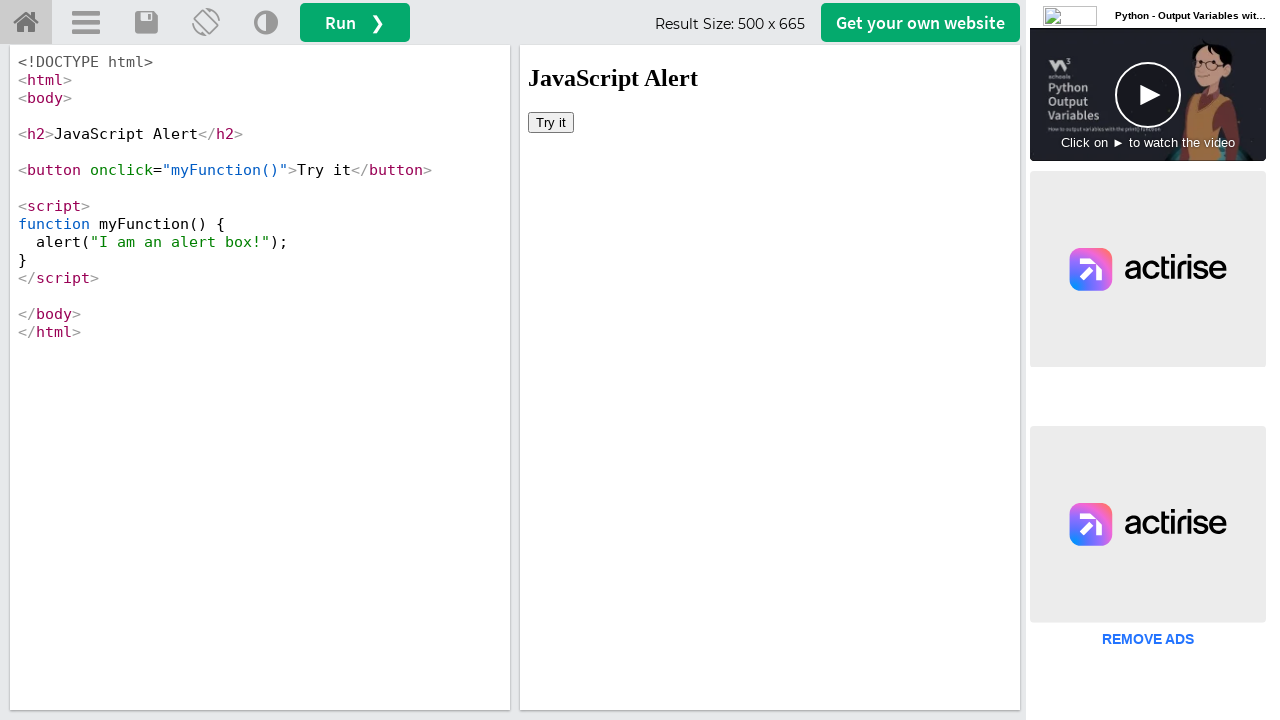

Located iframe with alert demo content
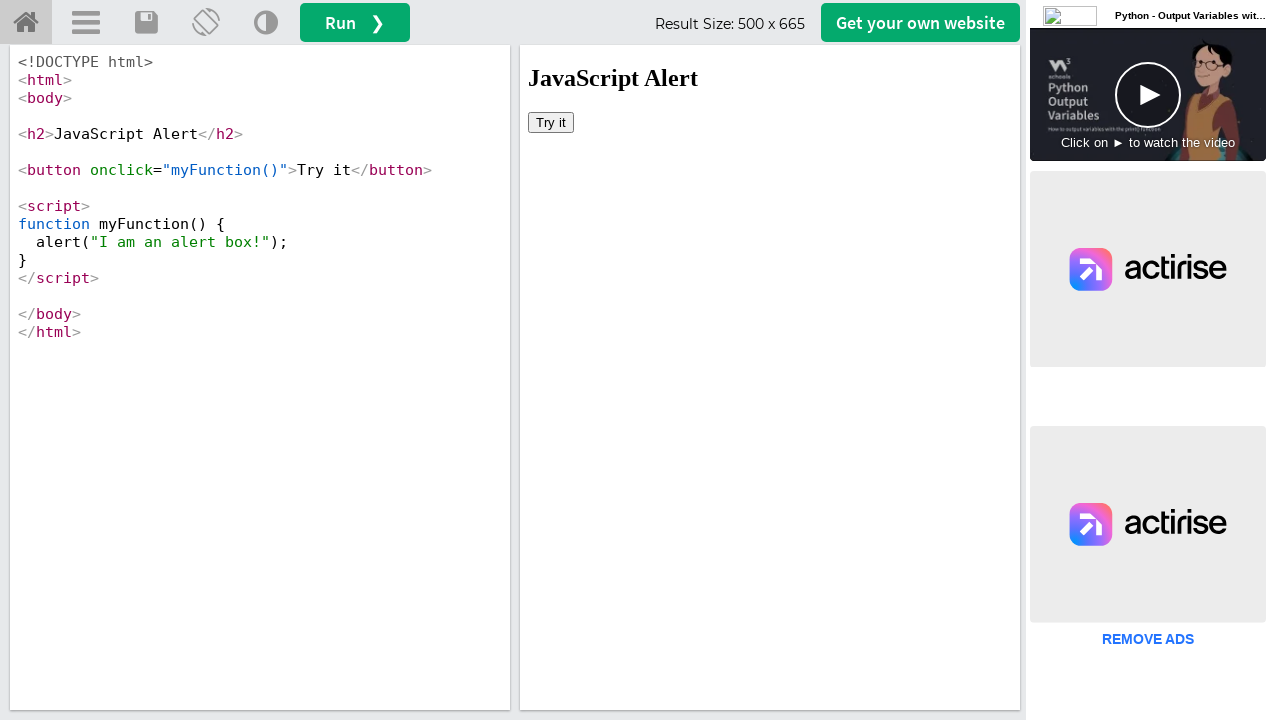

Clicked button inside iframe to trigger JavaScript alert at (551, 122) on #iframeResult >> internal:control=enter-frame >> button
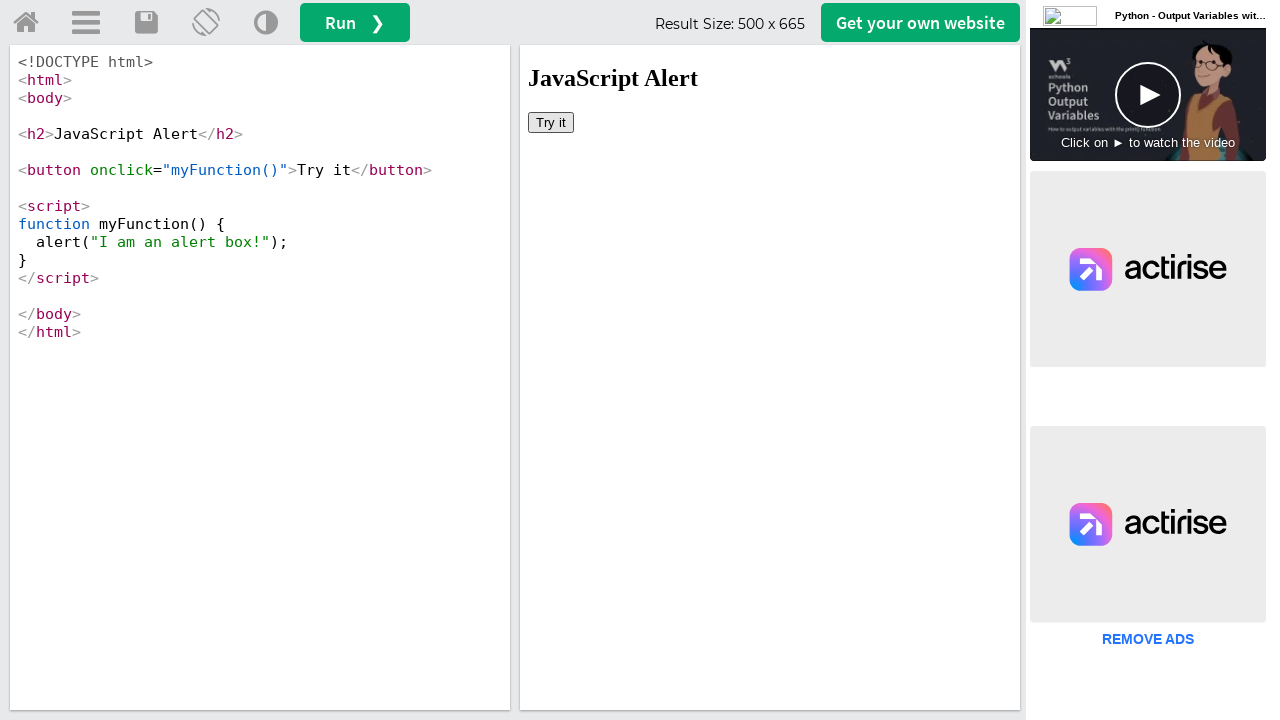

Set up dialog handler to accept alerts
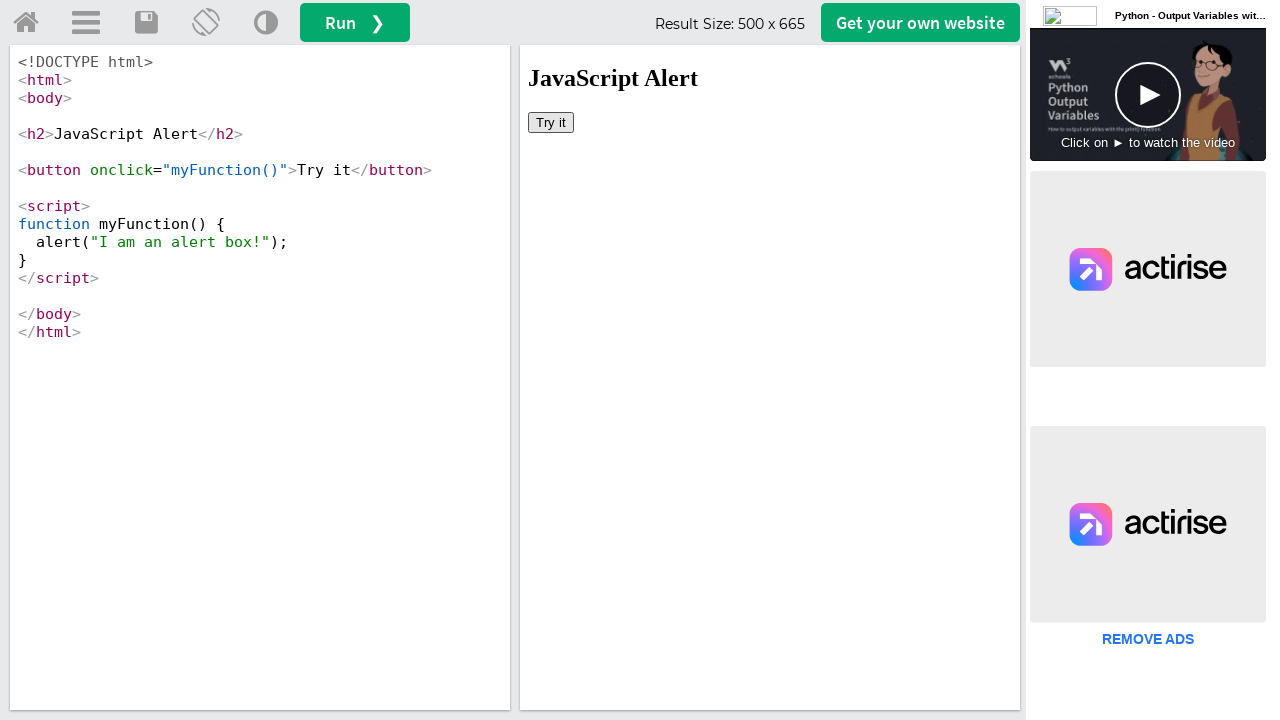

Clicked home button to navigate back to home page at (26, 23) on #tryhome
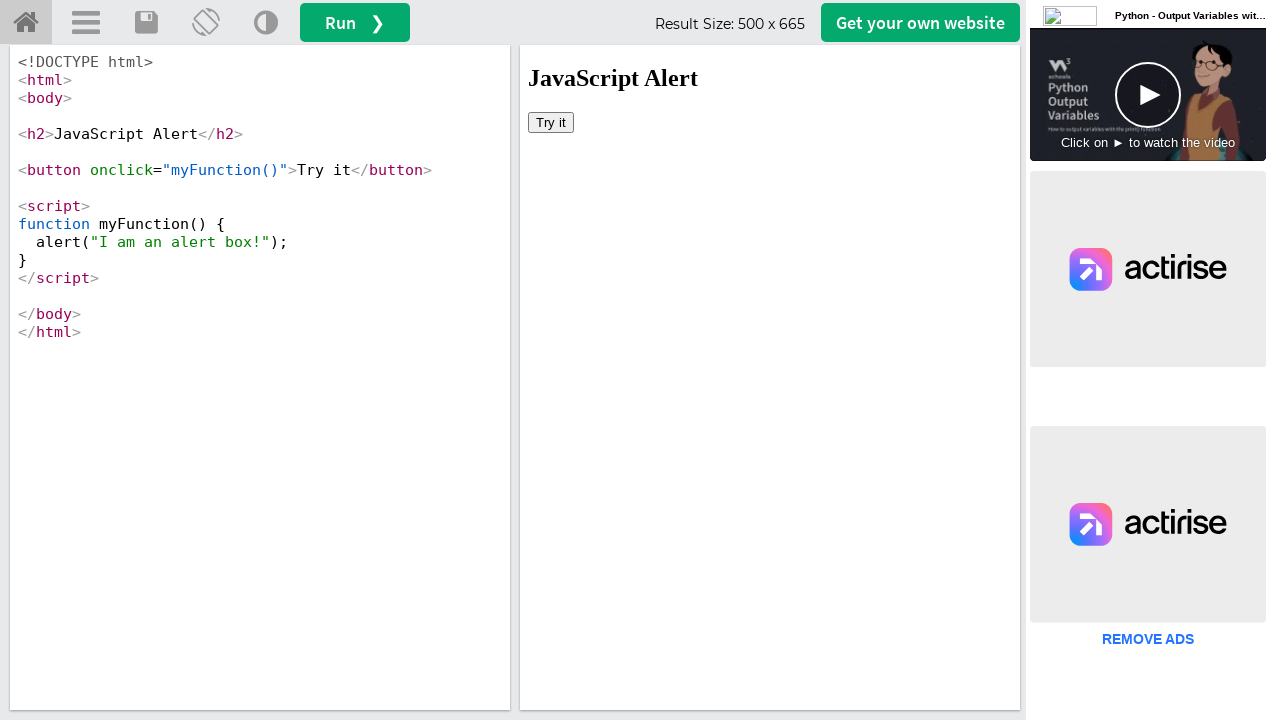

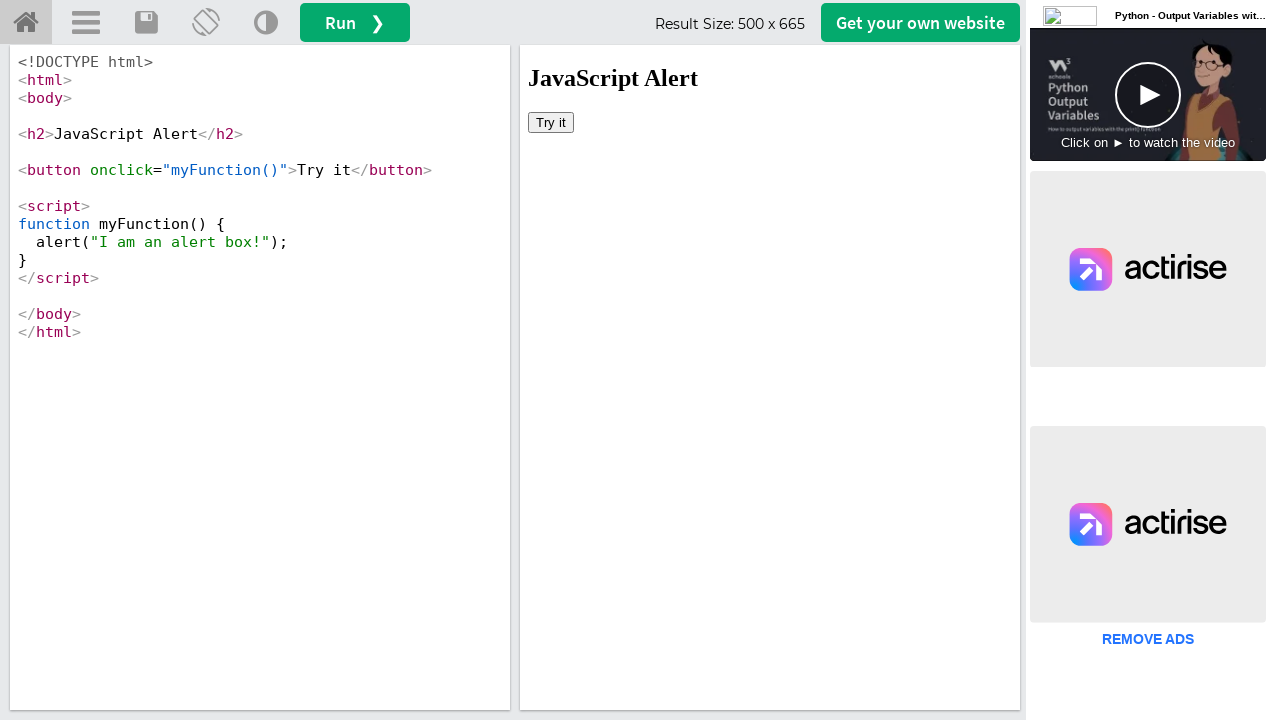